Tests various dropdown interaction patterns including static select dropdowns, passenger count incrementer, dynamic location dropdowns, and autosuggestive search dropdowns on a flight booking practice page.

Starting URL: https://rahulshettyacademy.com/dropdownsPractise/

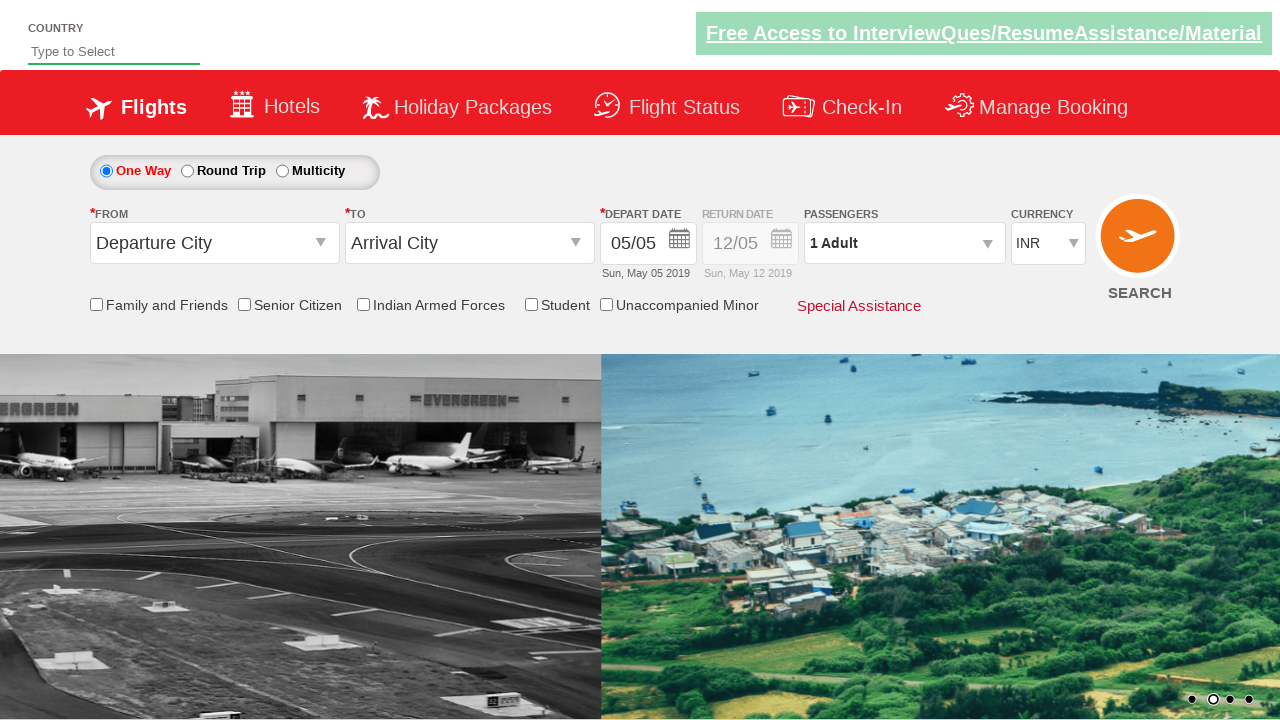

Selected currency dropdown by index 3 (4th option) on #ctl00_mainContent_DropDownListCurrency
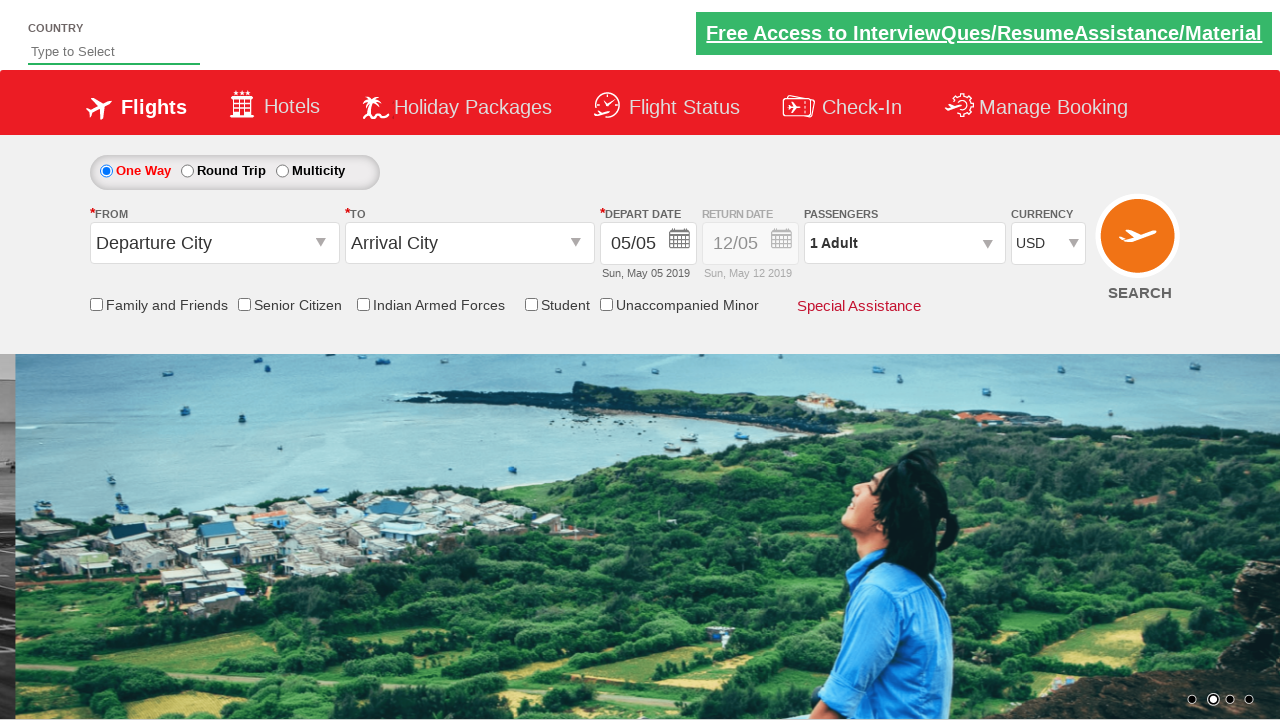

Selected AED from currency dropdown by visible text on #ctl00_mainContent_DropDownListCurrency
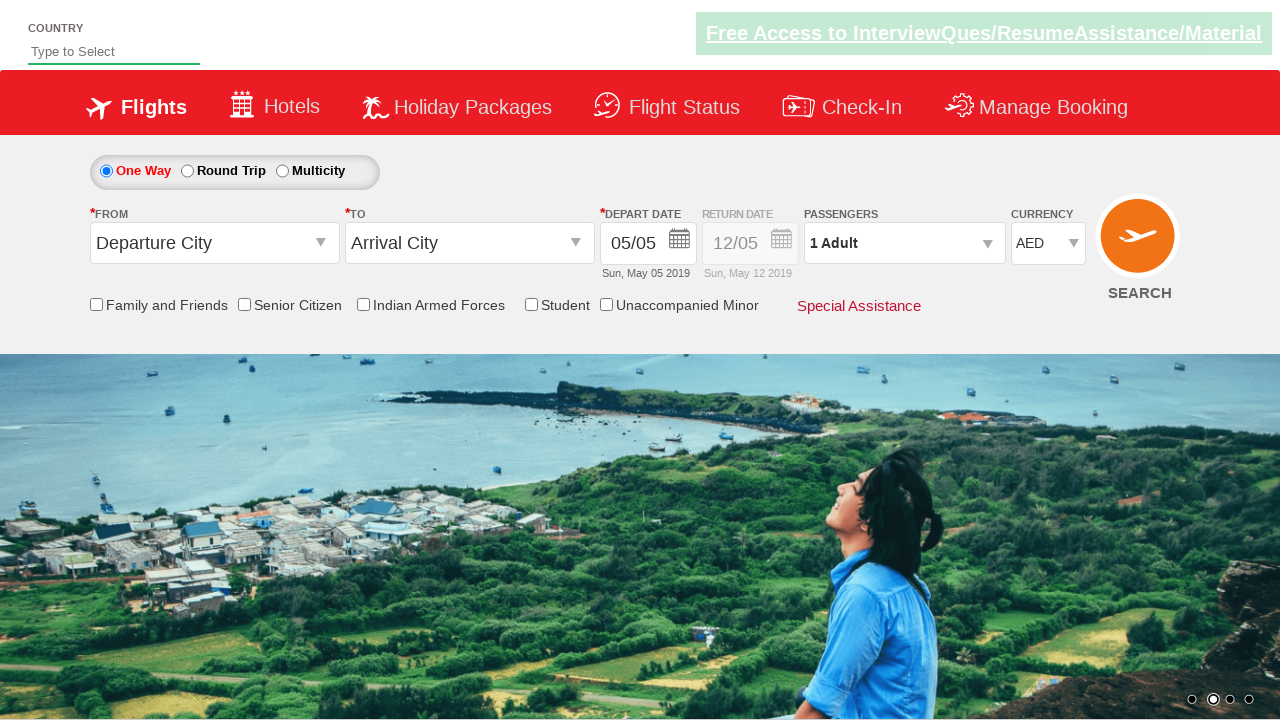

Selected INR from currency dropdown by value on #ctl00_mainContent_DropDownListCurrency
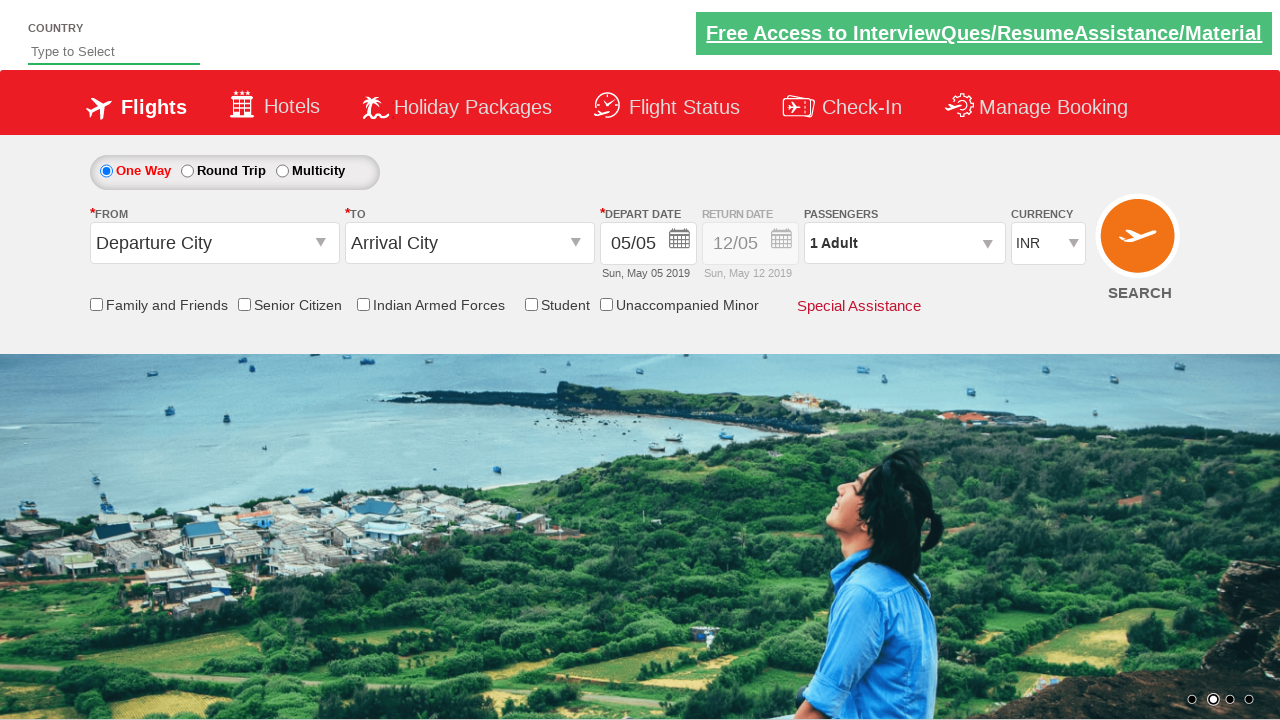

Clicked passenger info dropdown to open it at (904, 243) on #divpaxinfo
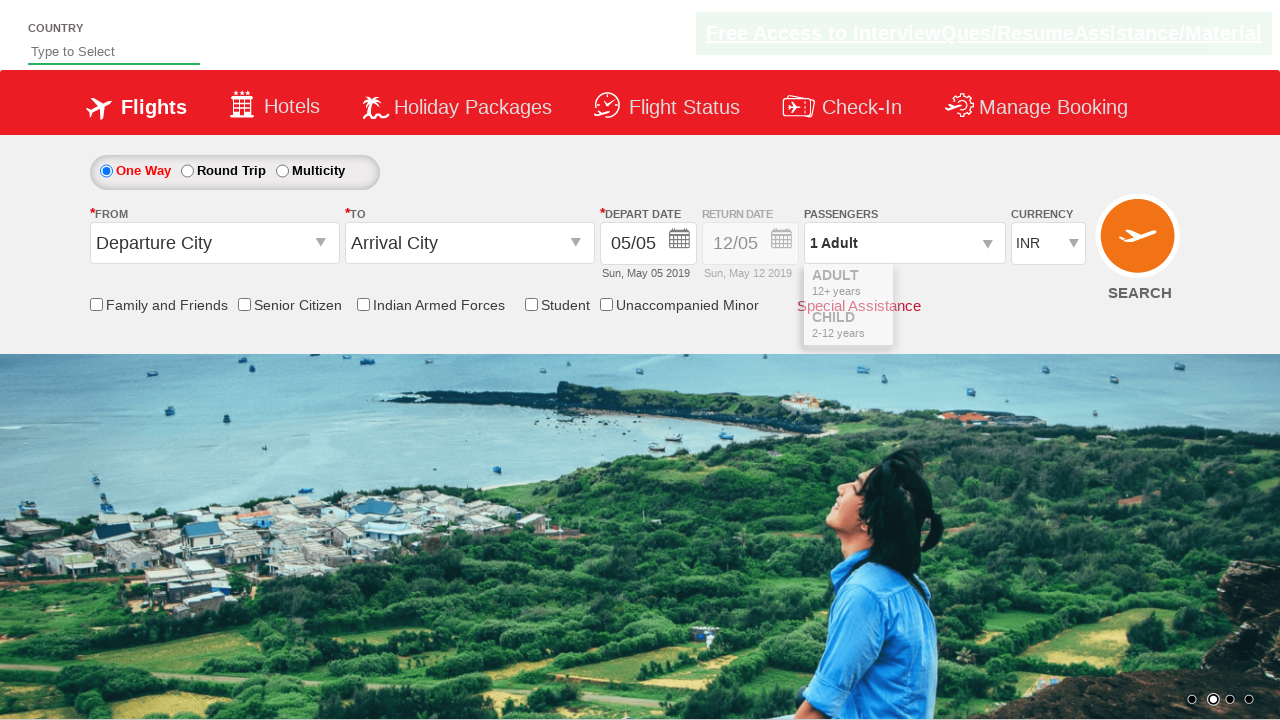

Waited 2000ms for dropdown animation
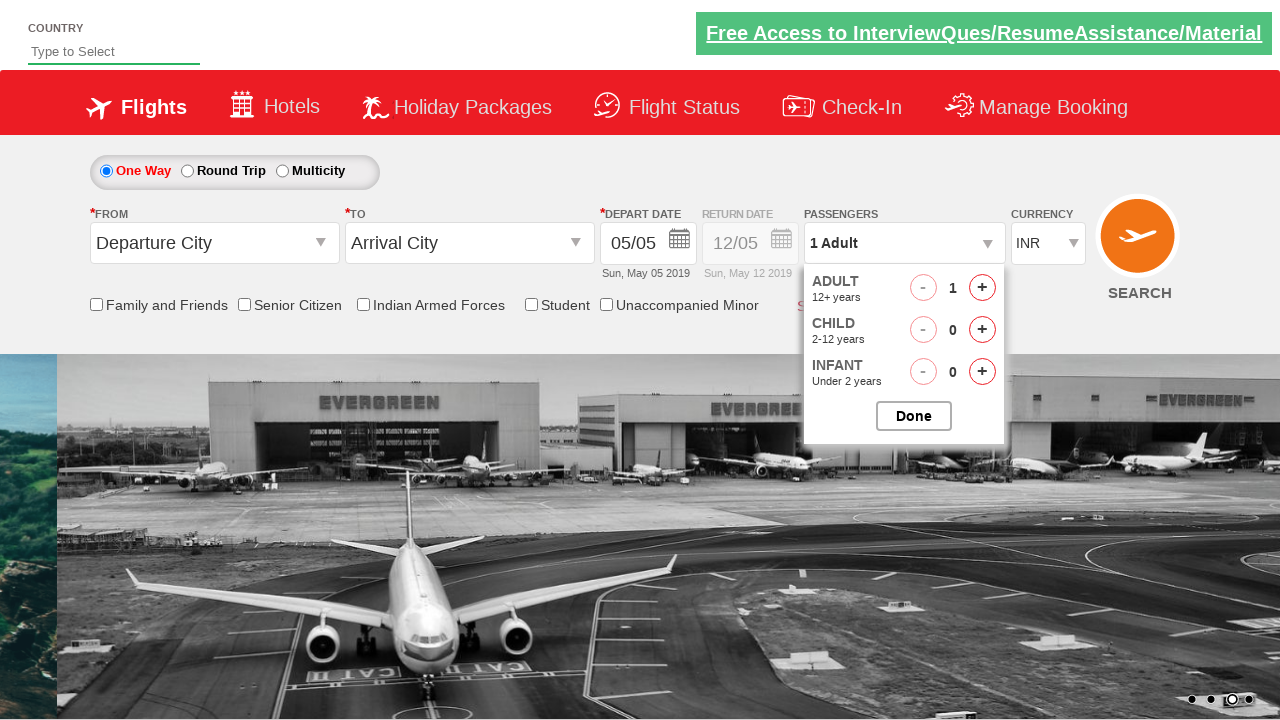

Incremented adult passenger count (iteration 1/4) at (982, 288) on #hrefIncAdt
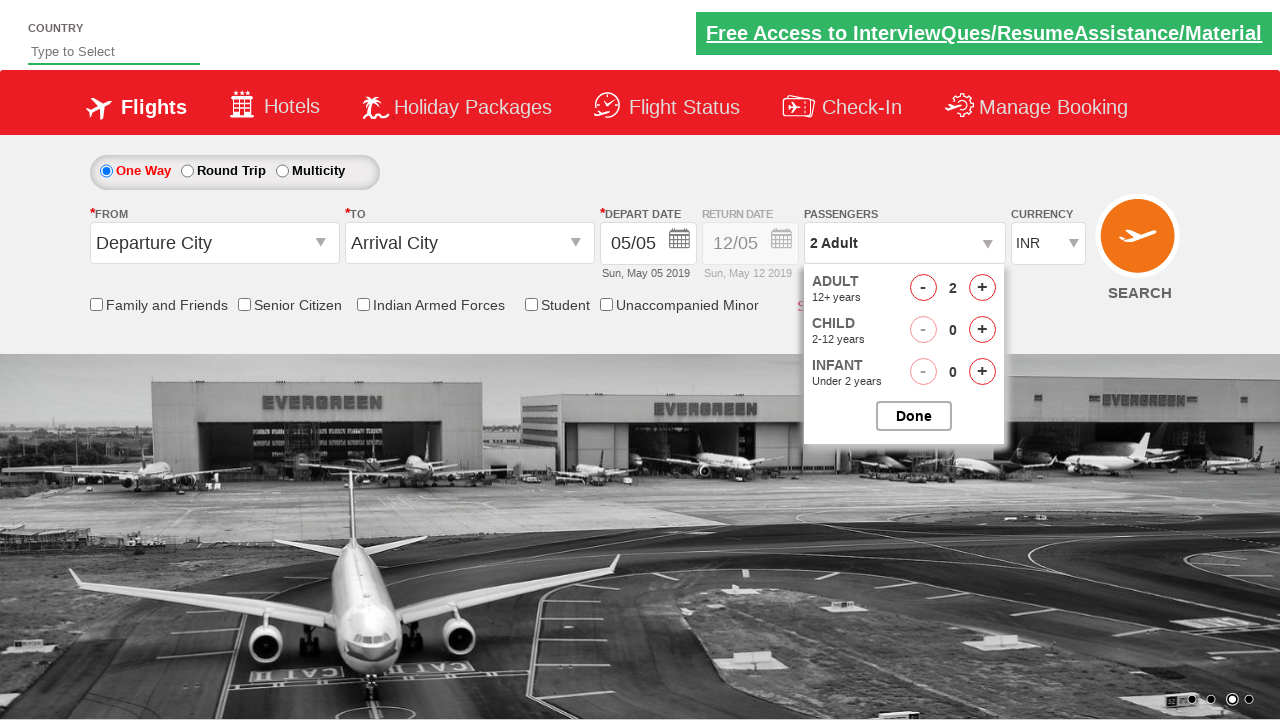

Incremented adult passenger count (iteration 2/4) at (982, 288) on #hrefIncAdt
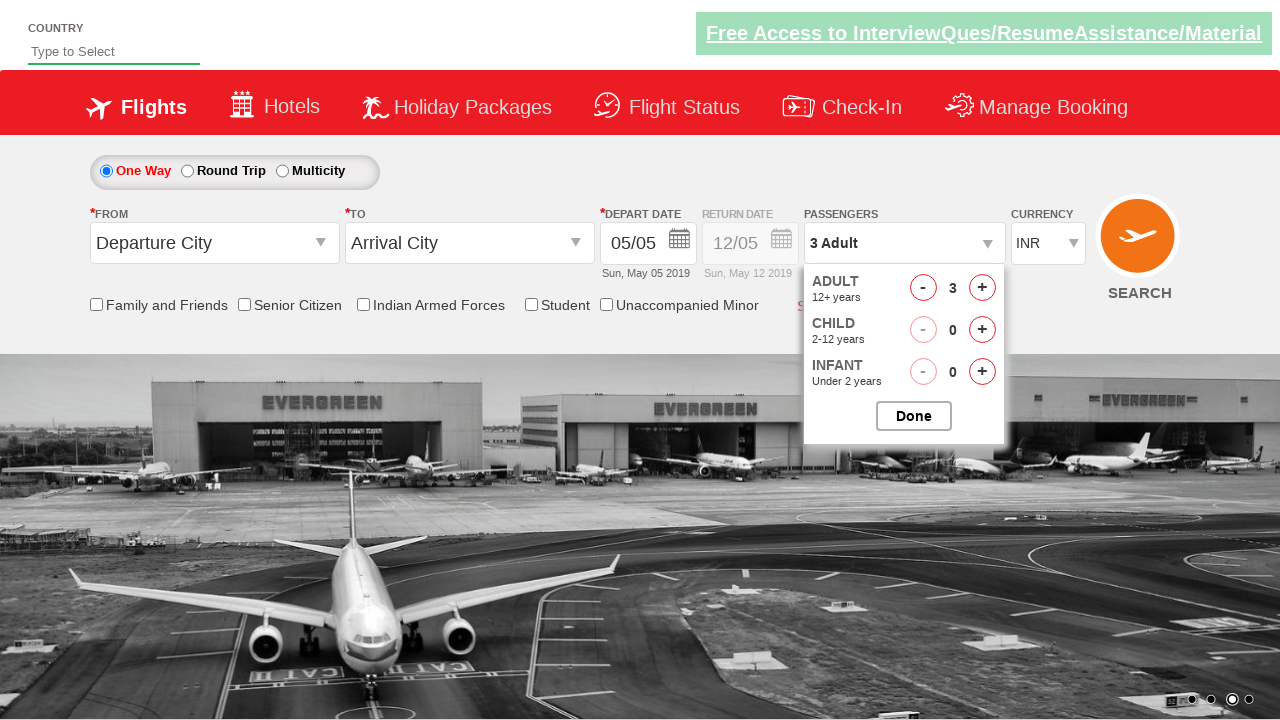

Incremented adult passenger count (iteration 3/4) at (982, 288) on #hrefIncAdt
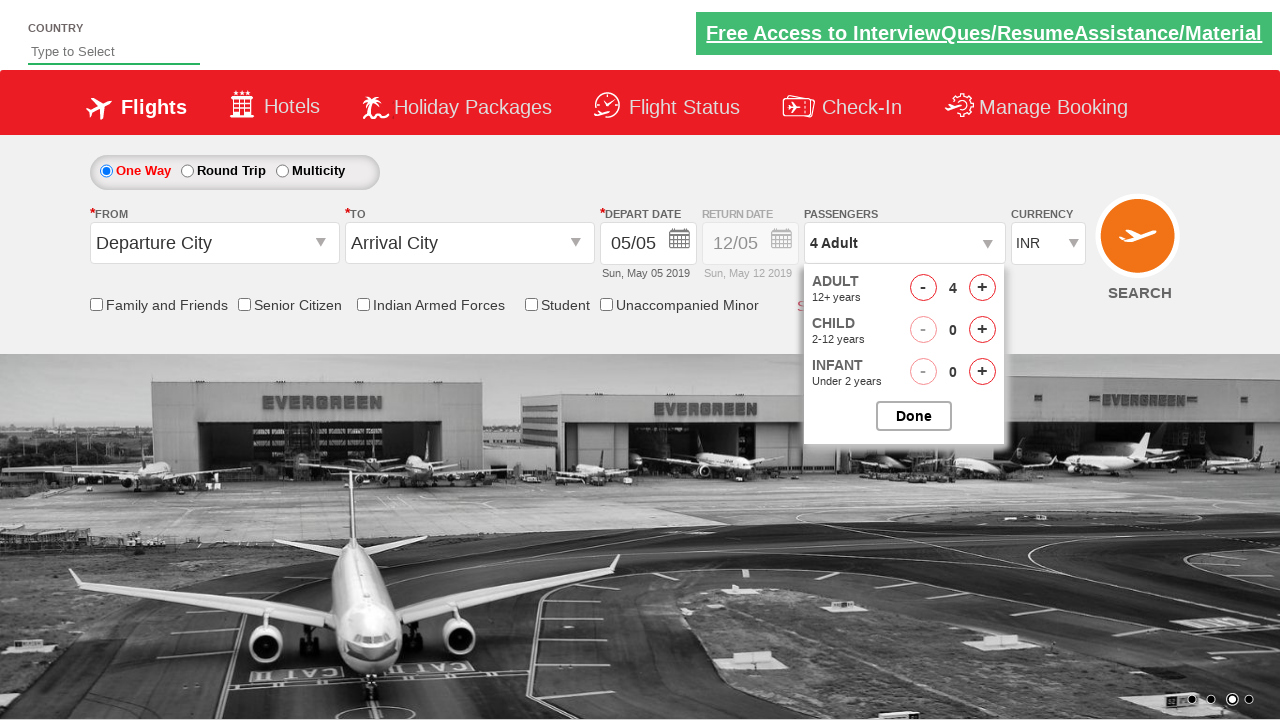

Incremented adult passenger count (iteration 4/4) at (982, 288) on #hrefIncAdt
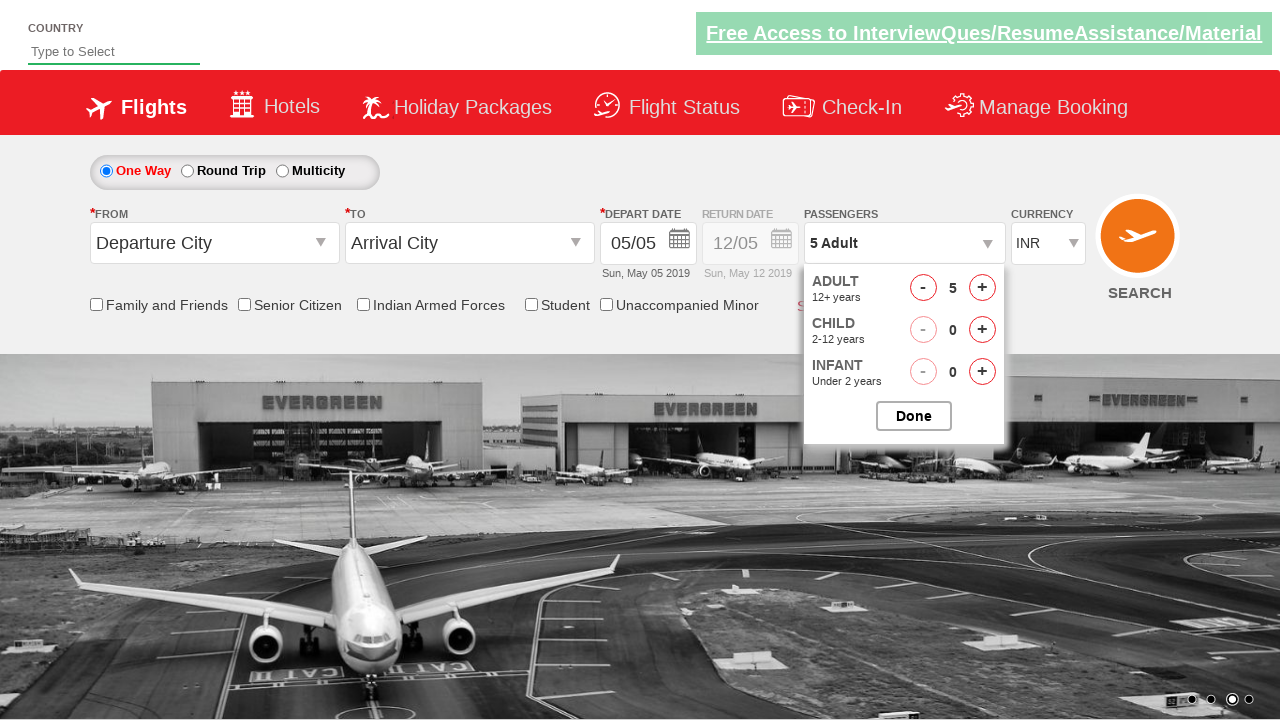

Incremented adult passenger count further (iteration 1/4) at (982, 288) on #hrefIncAdt
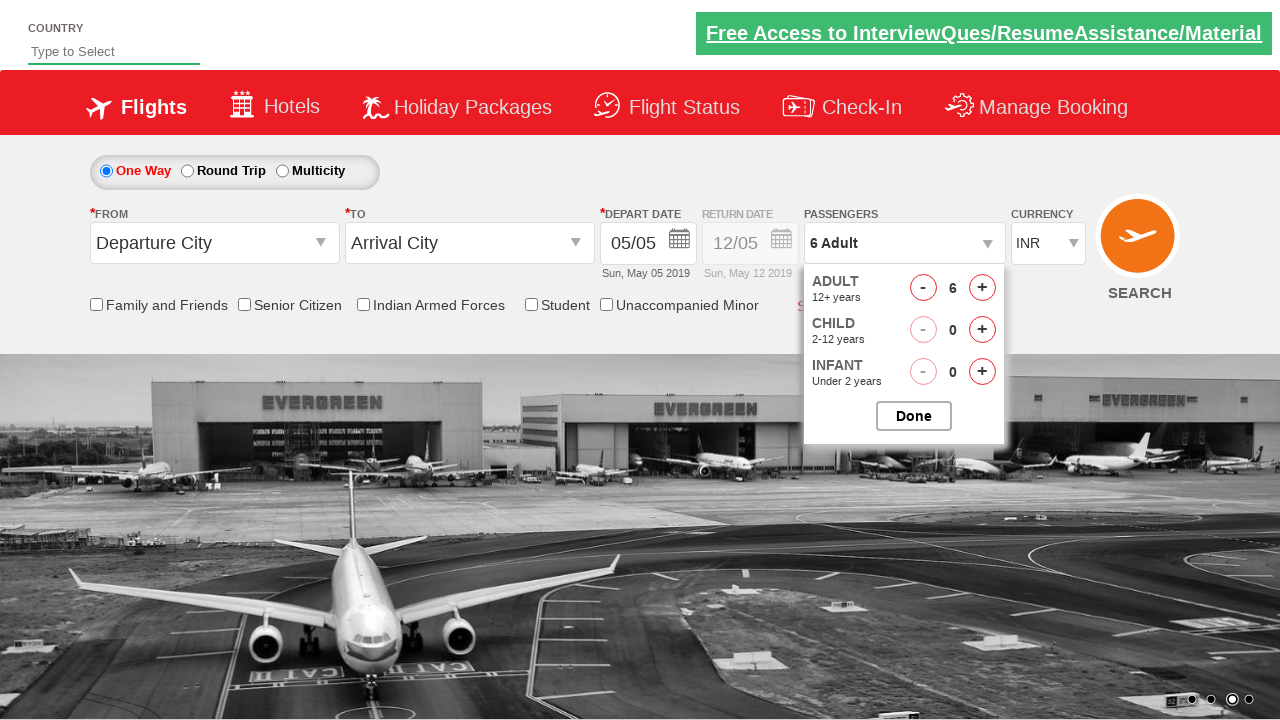

Incremented adult passenger count further (iteration 2/4) at (982, 288) on #hrefIncAdt
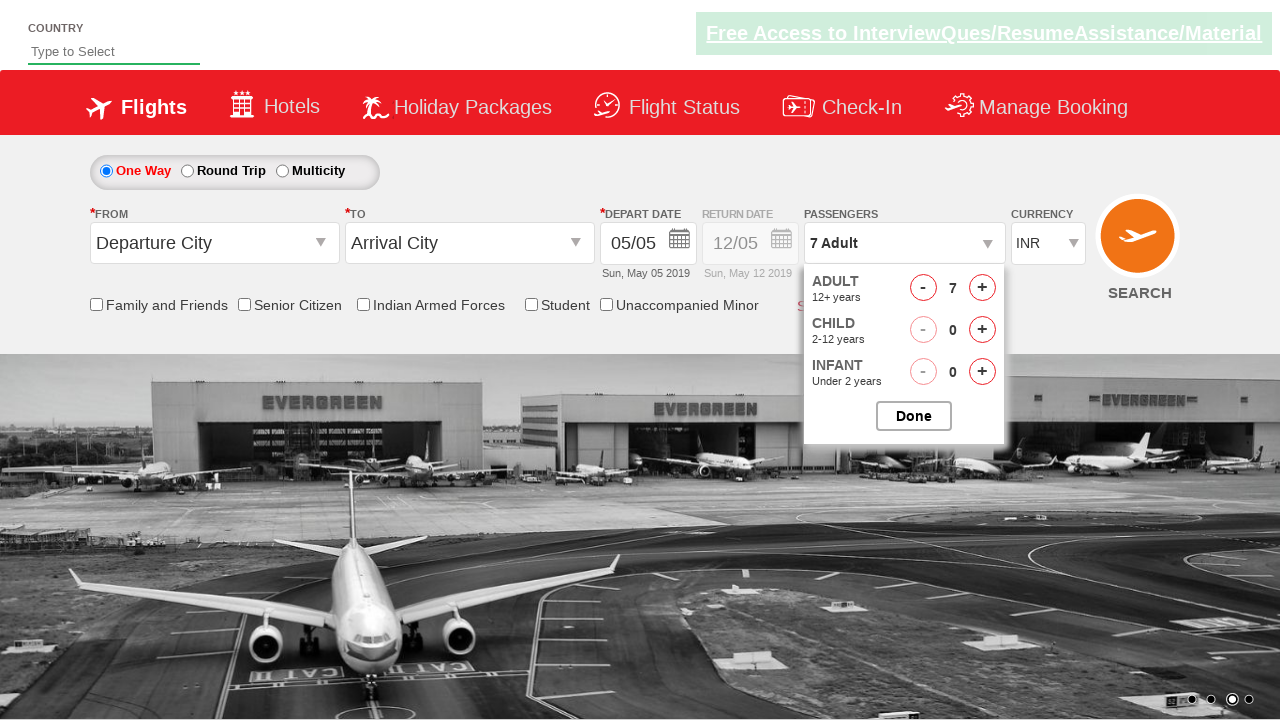

Incremented adult passenger count further (iteration 3/4) at (982, 288) on #hrefIncAdt
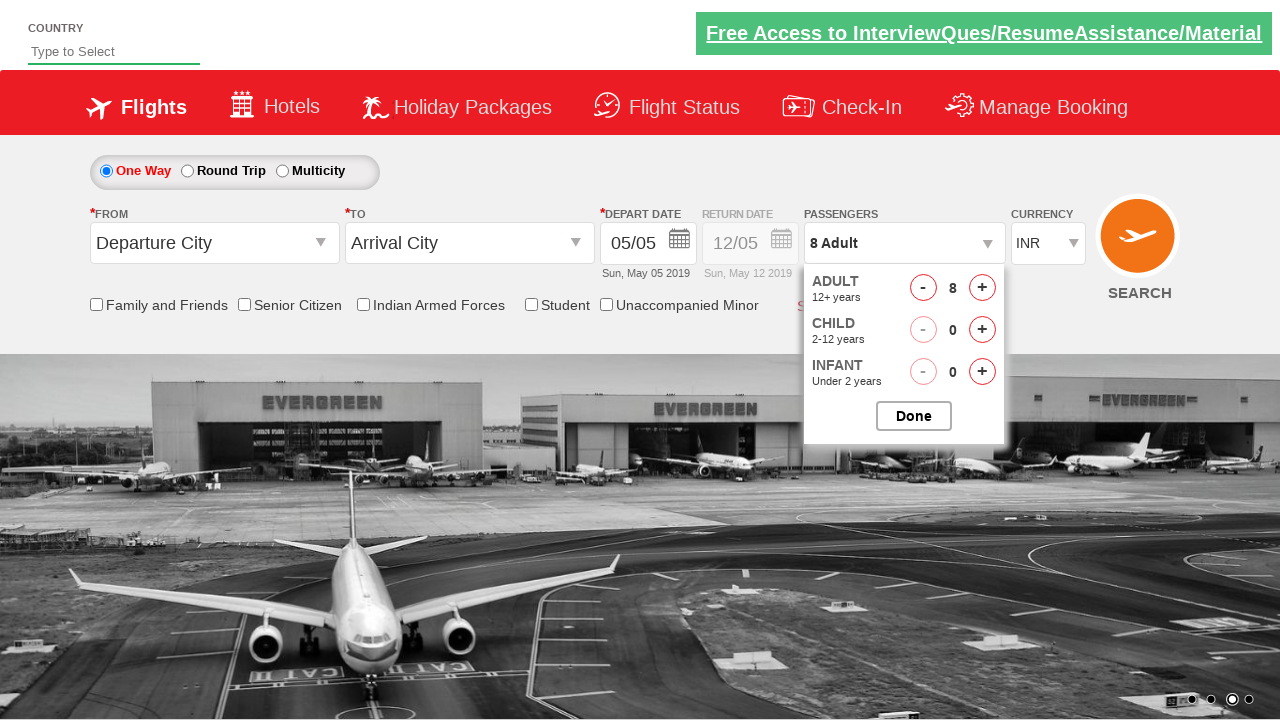

Incremented adult passenger count further (iteration 4/4) at (982, 288) on #hrefIncAdt
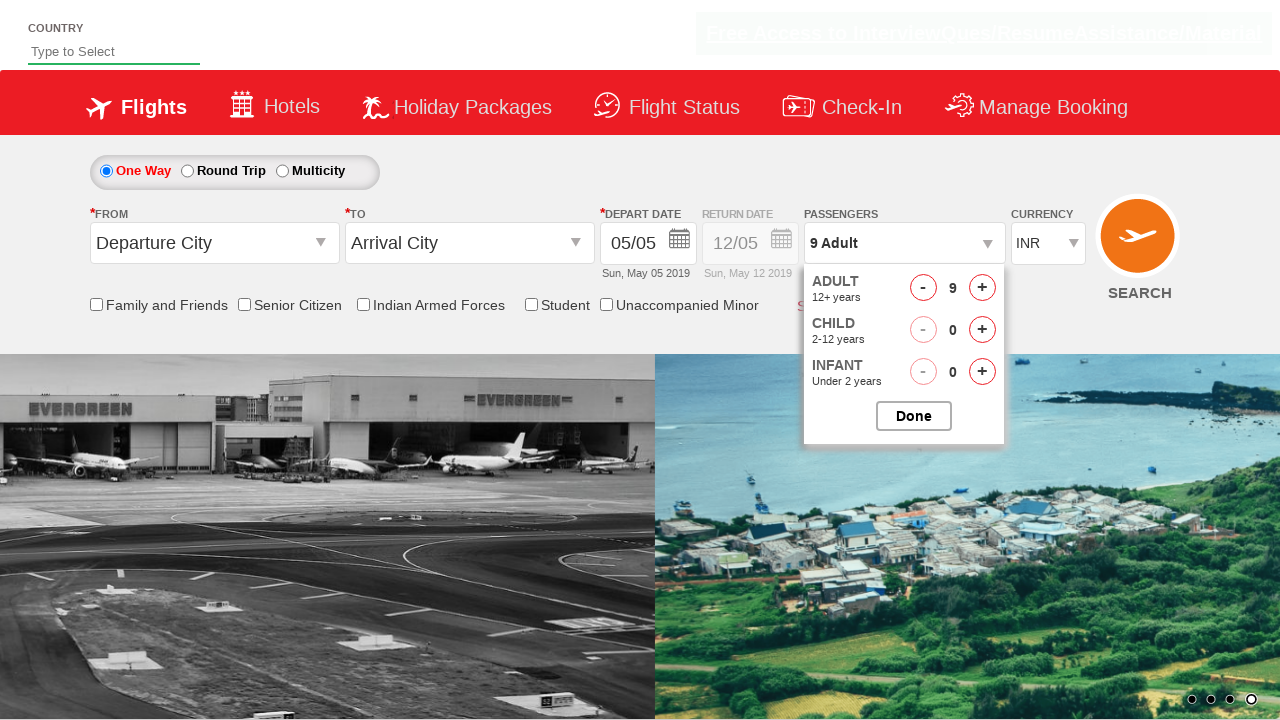

Closed passenger options dropdown at (914, 416) on #btnclosepaxoption
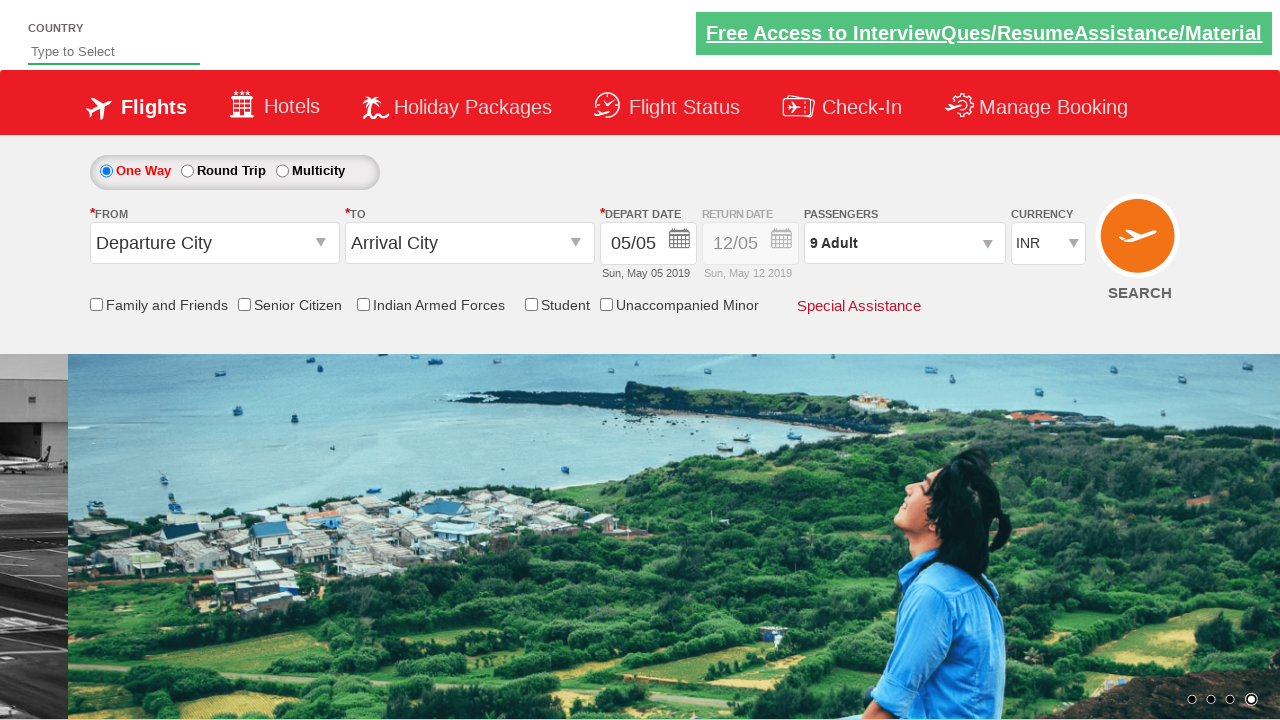

Clicked origin station dropdown to open it at (214, 243) on #ctl00_mainContent_ddl_originStation1_CTXT
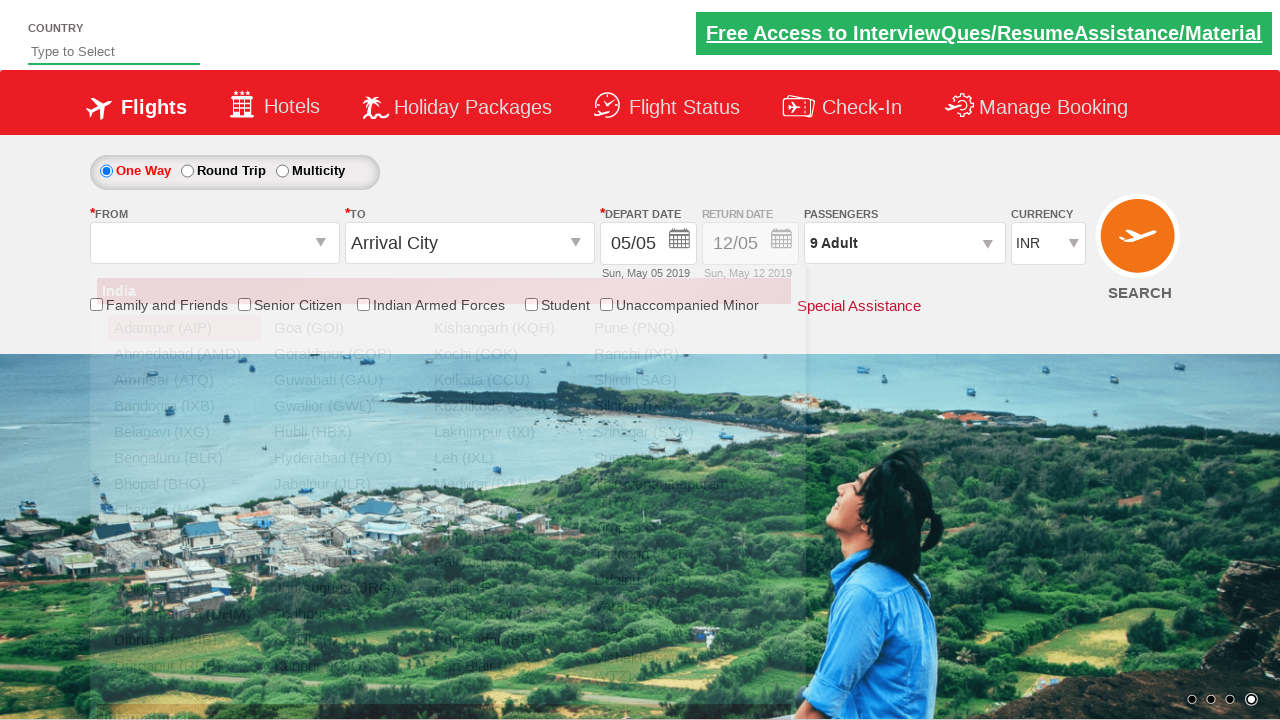

Selected Bangalore (BLR) as origin station at (184, 458) on xpath=//a[@value='BLR']
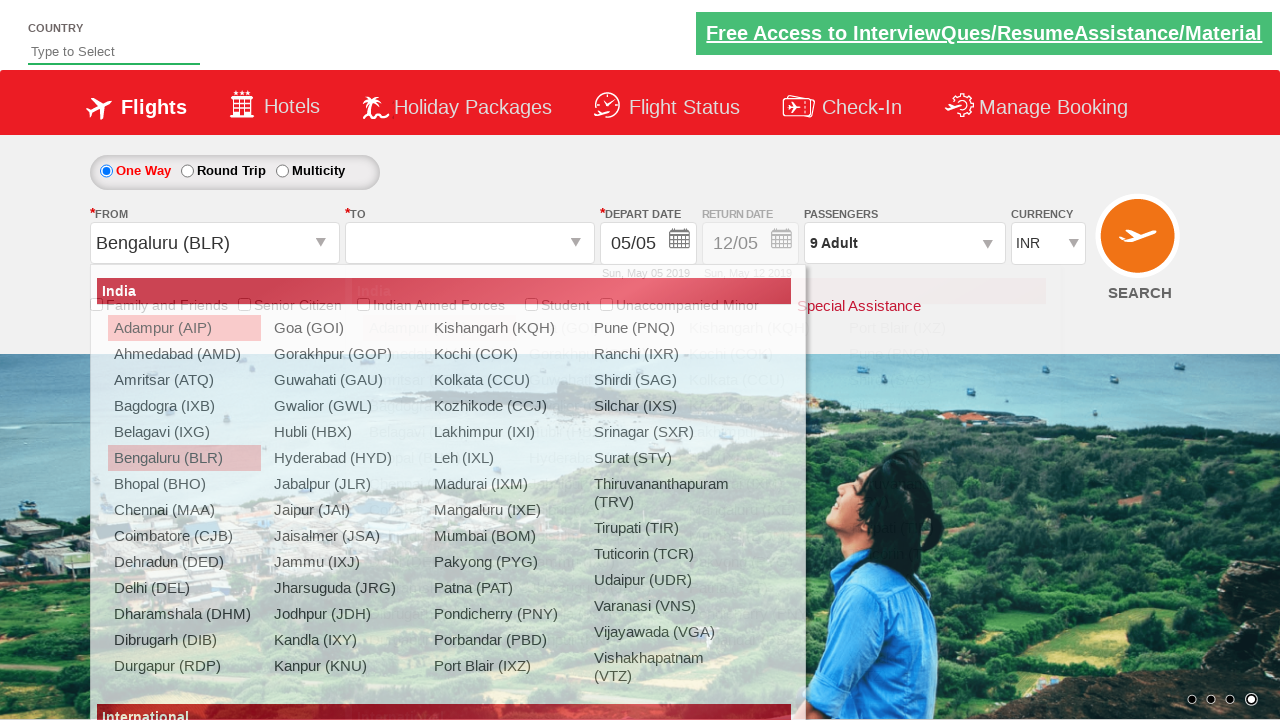

Waited 2000ms for origin selection to complete
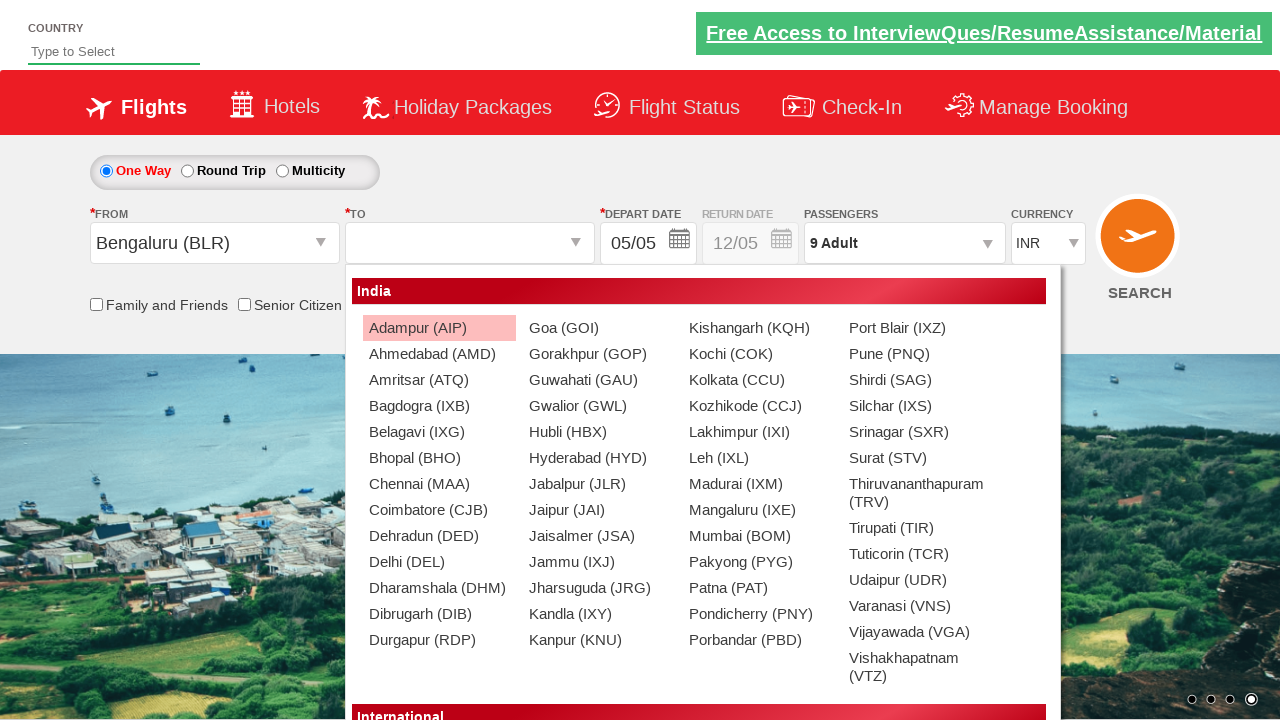

Selected Chennai (MAA) as destination station at (439, 484) on xpath=//div[@id='glsctl00_mainContent_ddl_destinationStation1_CTNR']//a[@value='
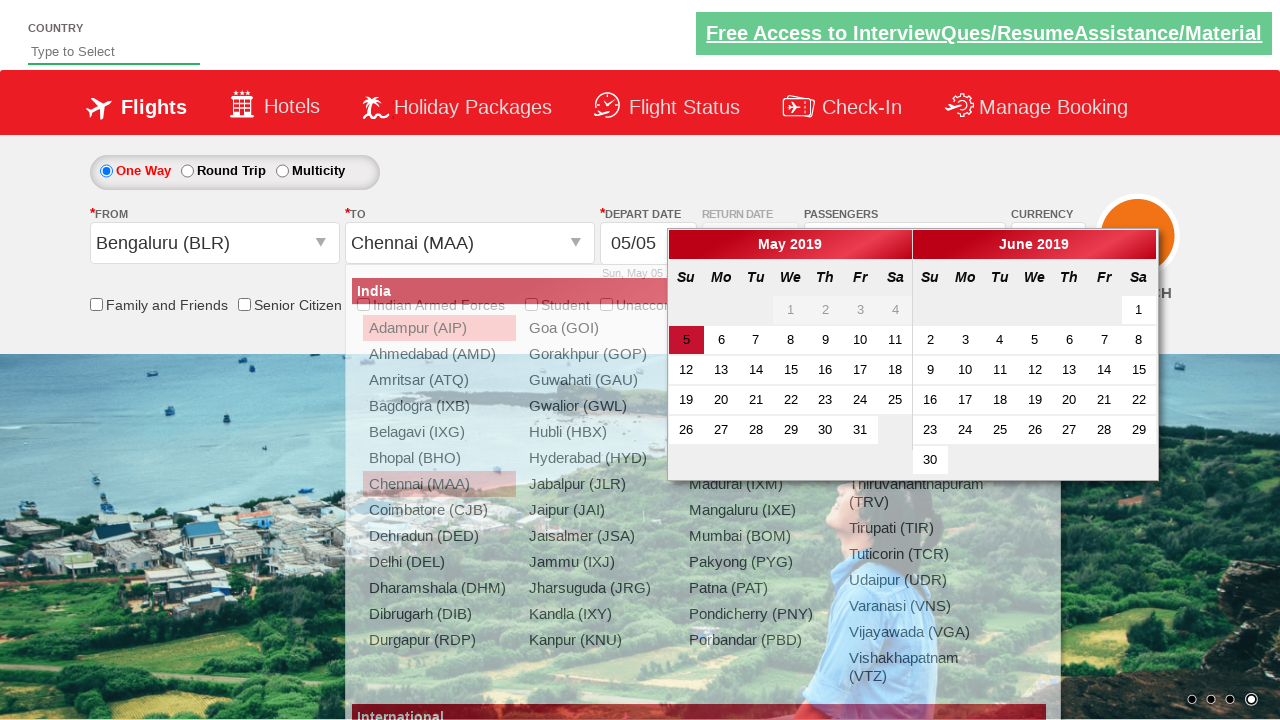

Filled autosuggest field with 'aus' on #autosuggest
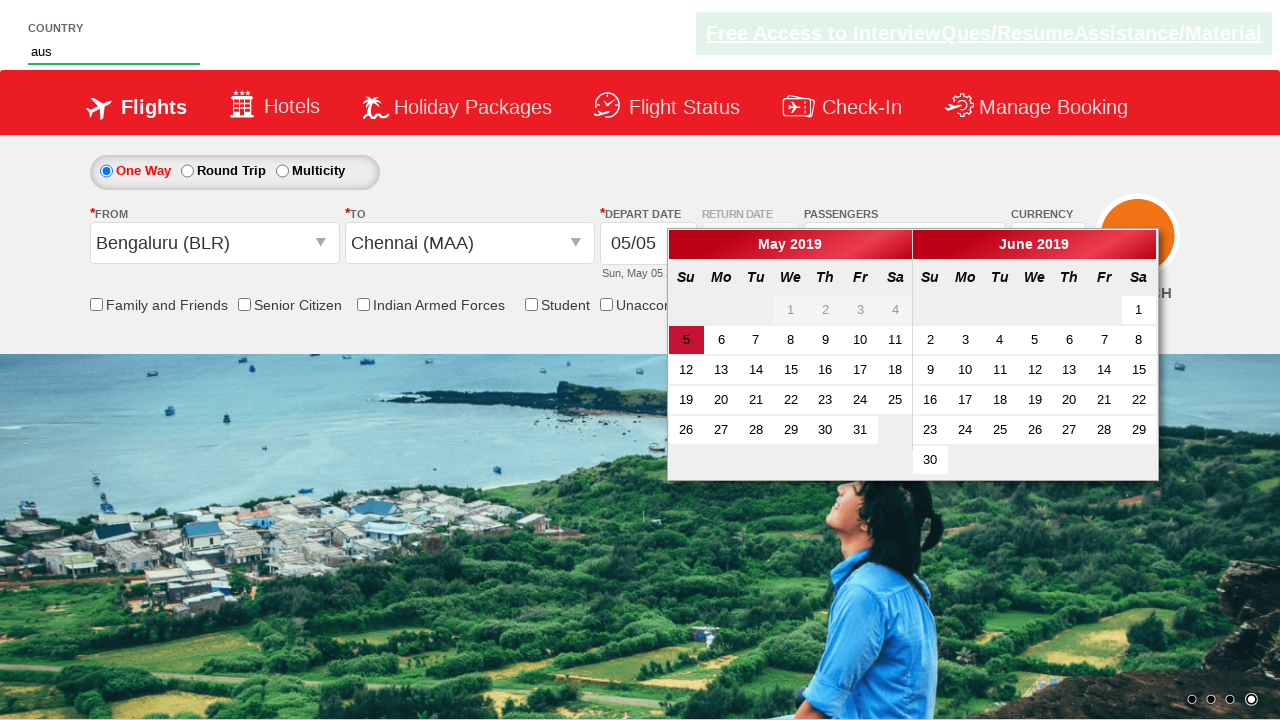

Waited 4000ms for autosuggest options to appear
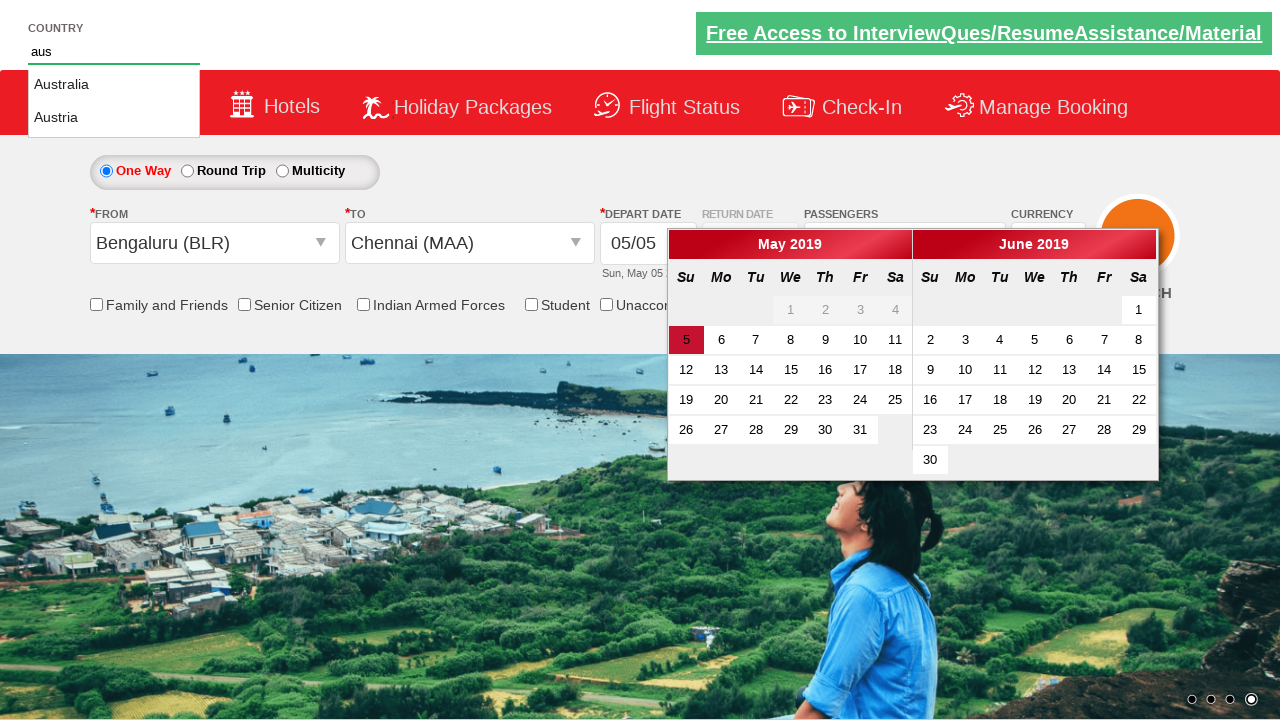

Selected 'Austria' from autosuggest dropdown options at (114, 118) on li.ui-menu-item a:has-text('Austria')
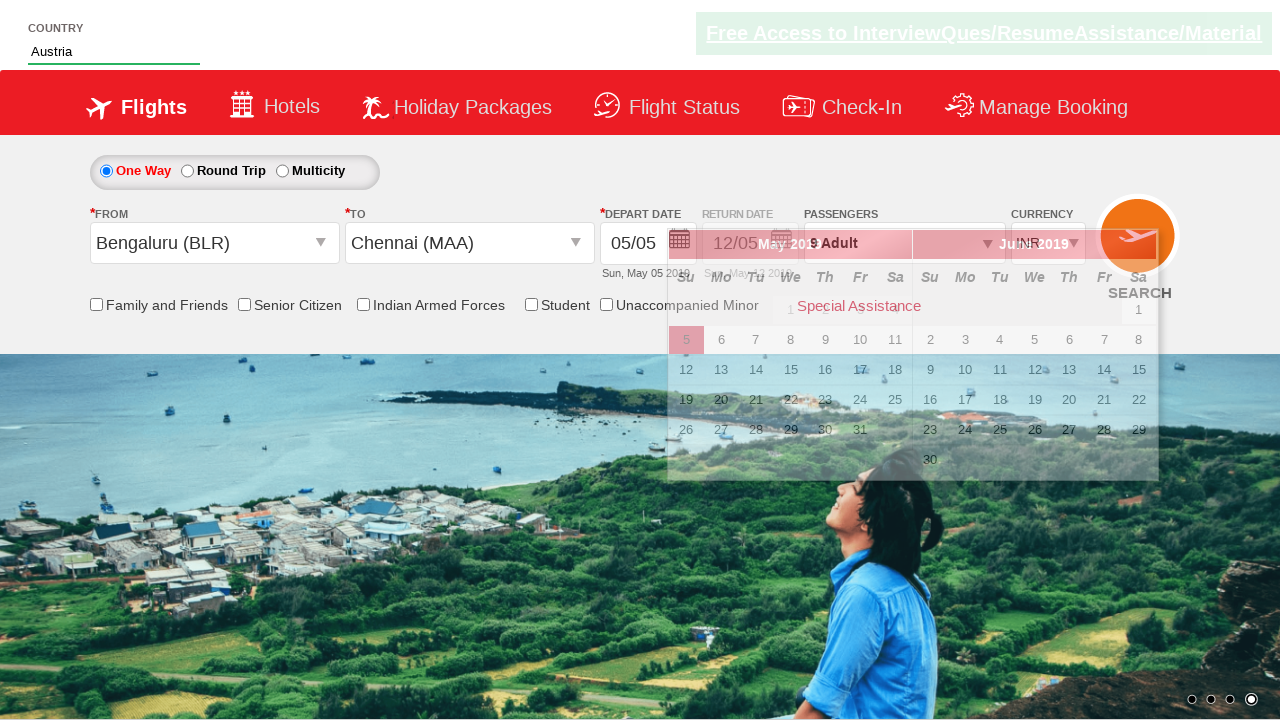

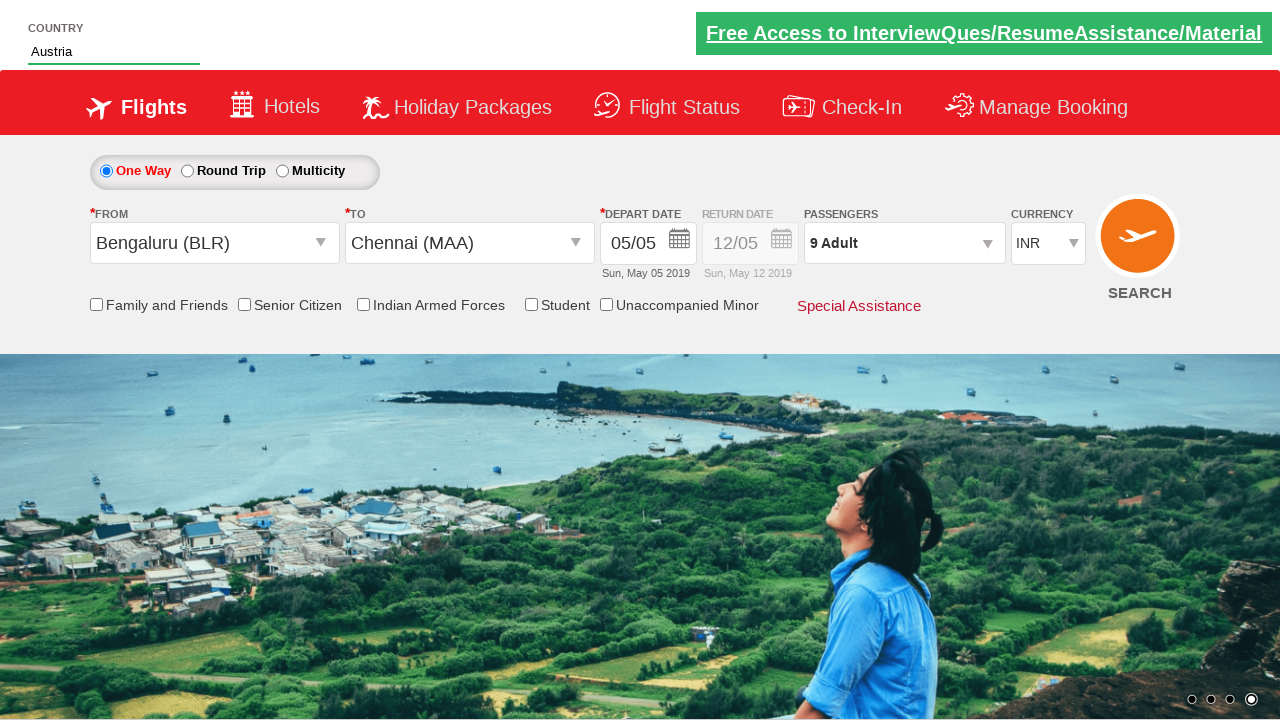